Tests button interactions on LeafGround's Button page including clicking buttons, verifying disabled state, clicking image button, and counting rounded buttons.

Starting URL: https://leafground.com/button.xhtml

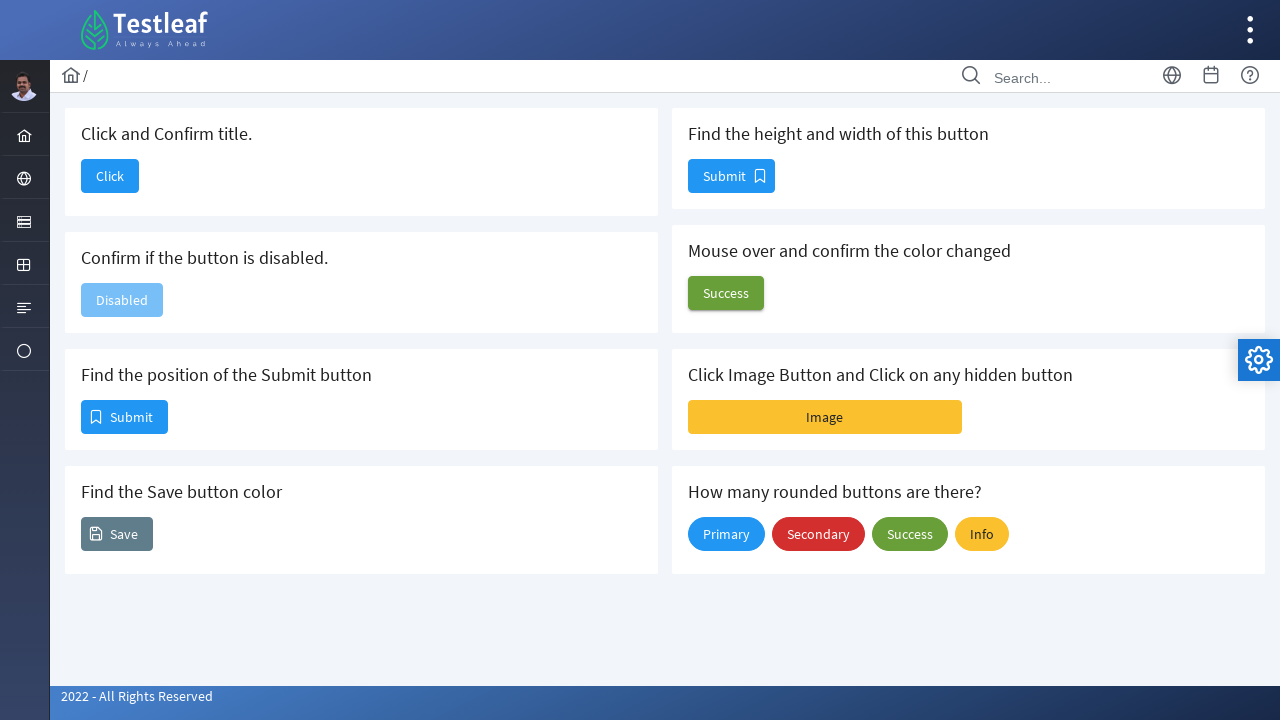

Clicked the 'Click' button at (110, 176) on xpath=//span[text()='Click']/parent::button
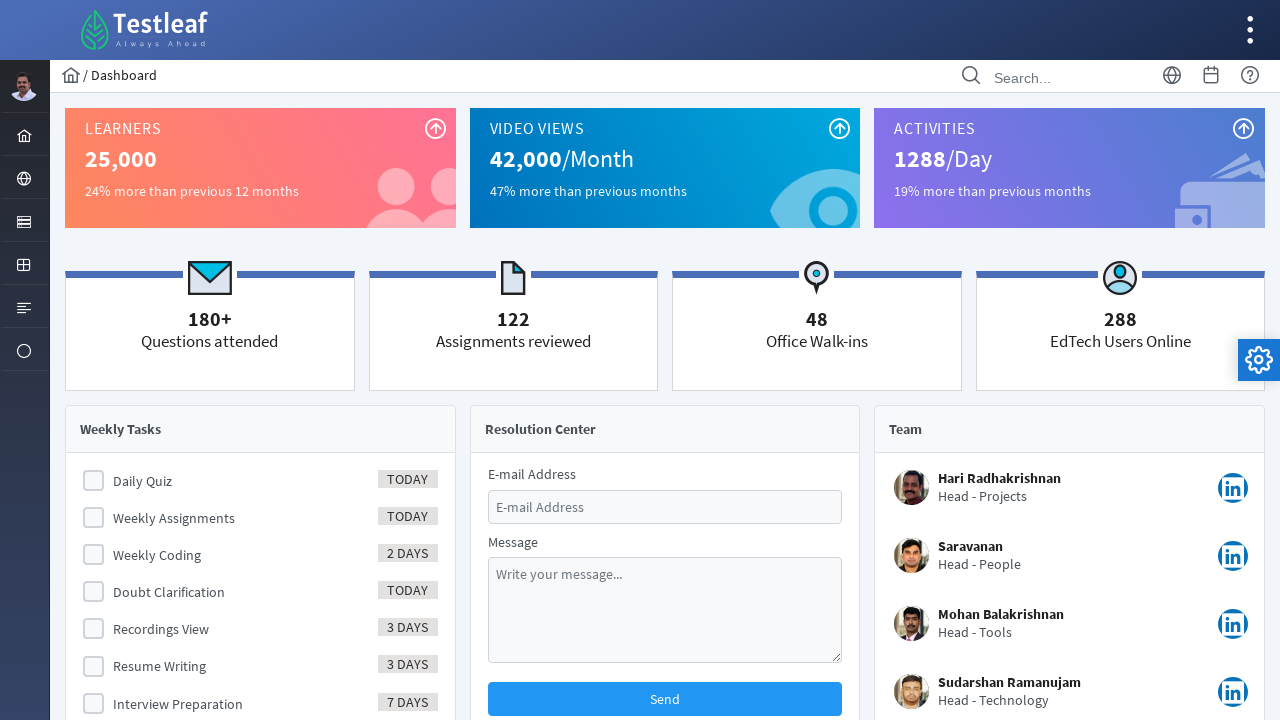

Waited for page to navigate to Dashboard
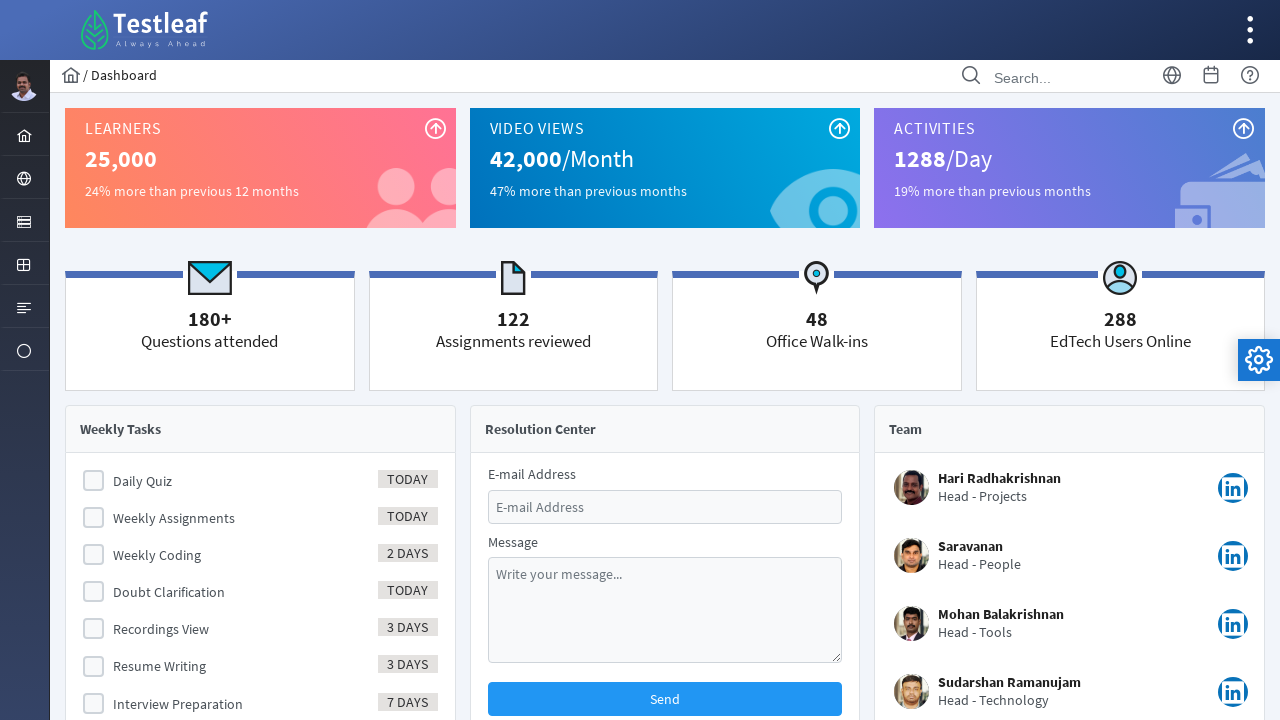

Navigated back to the button page
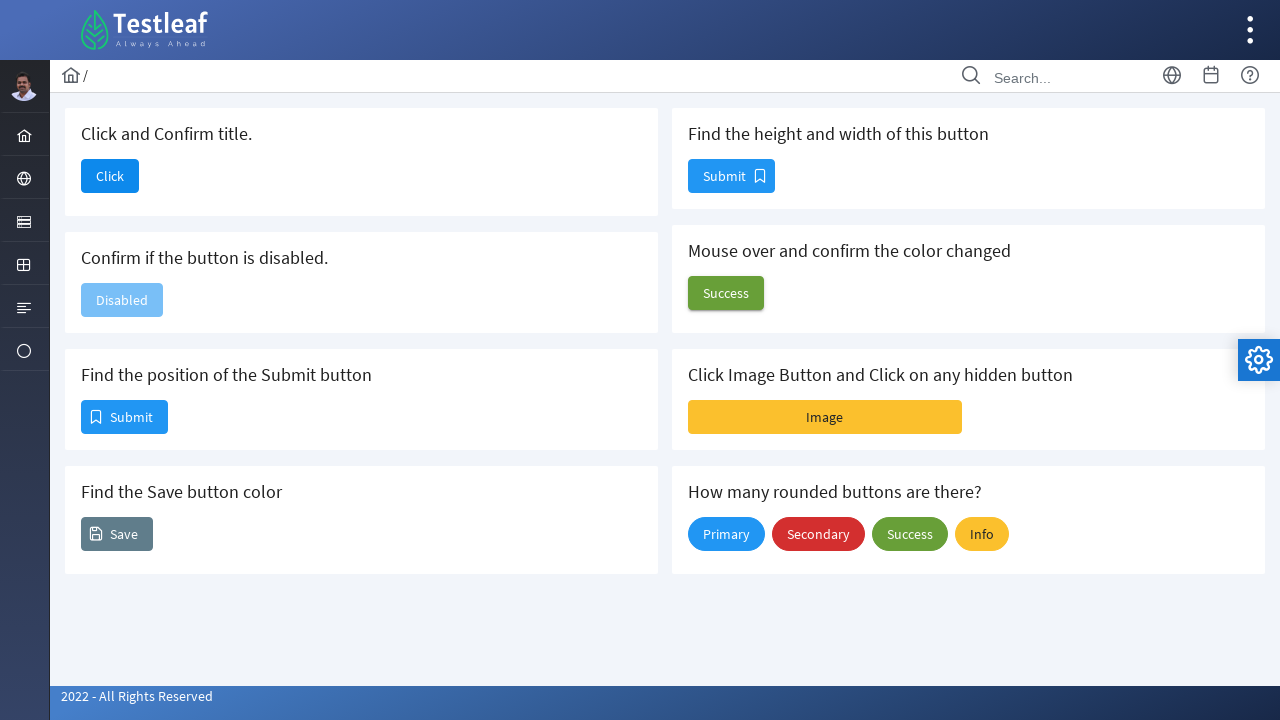

Waited for page to fully load (domcontentloaded state)
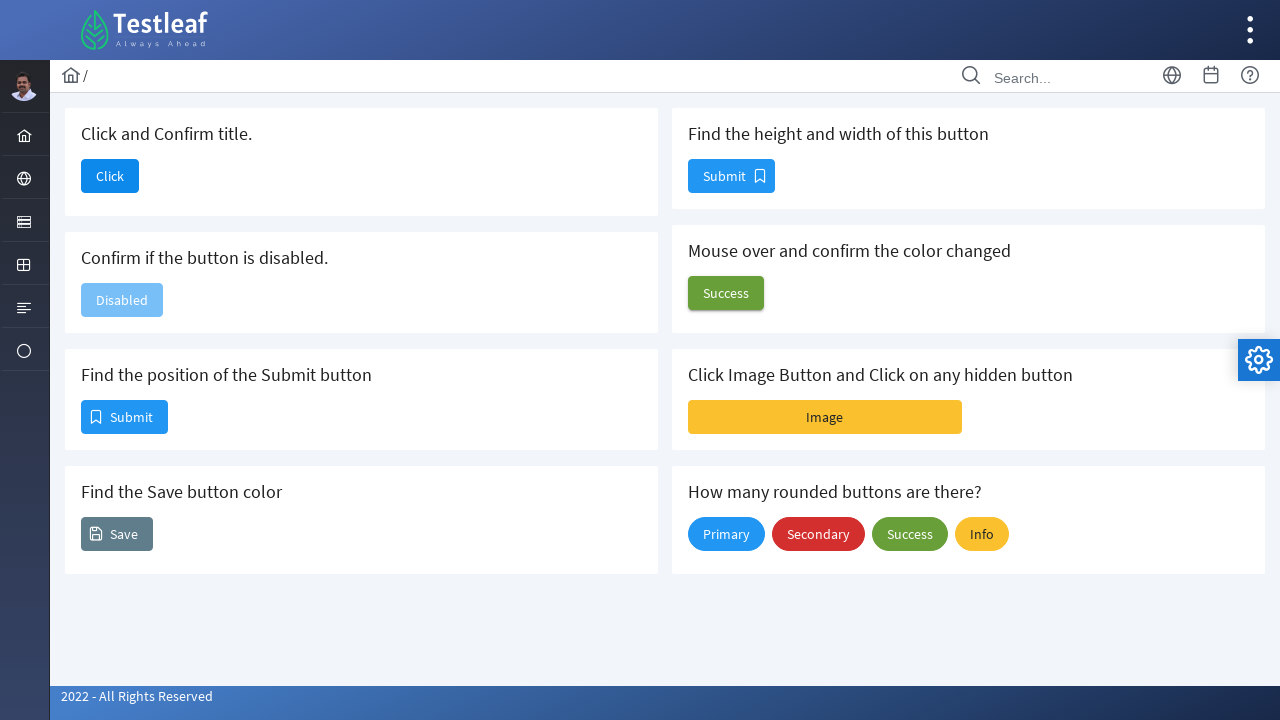

Verified that the 'Disabled' button is disabled
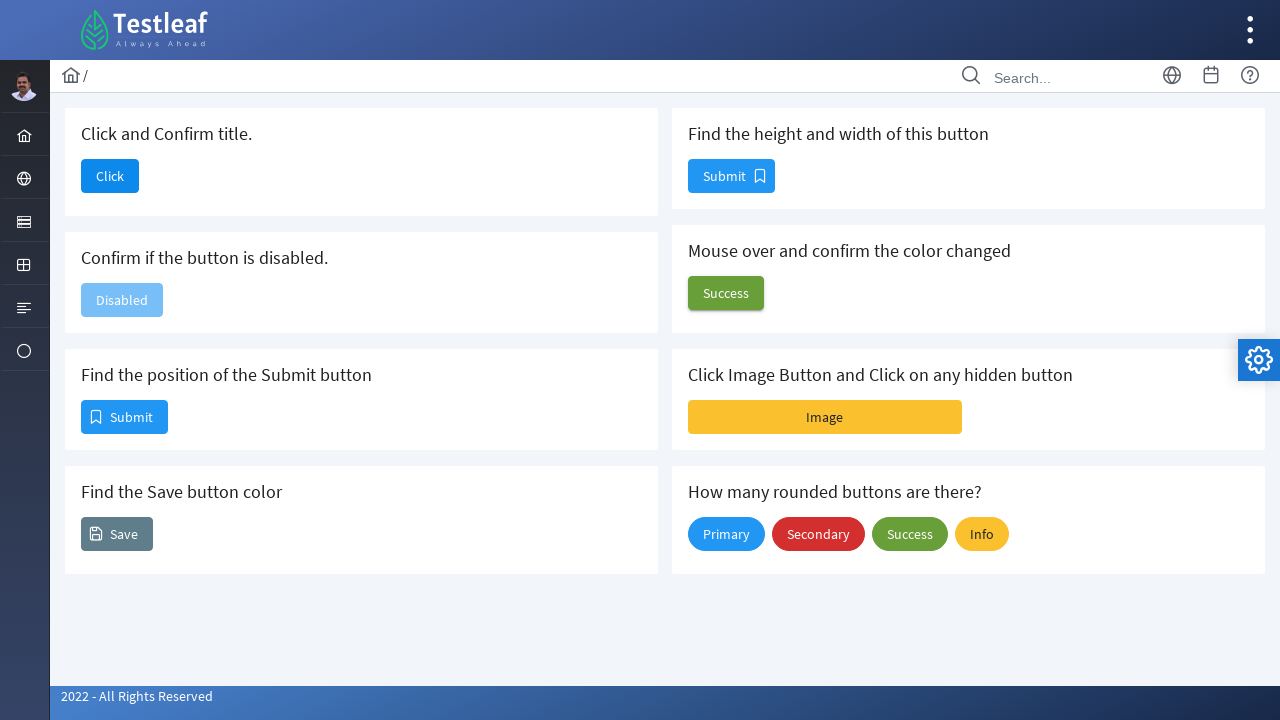

Clicked the 'Image' button at (825, 417) on xpath=//span[text()='Image']/parent::button
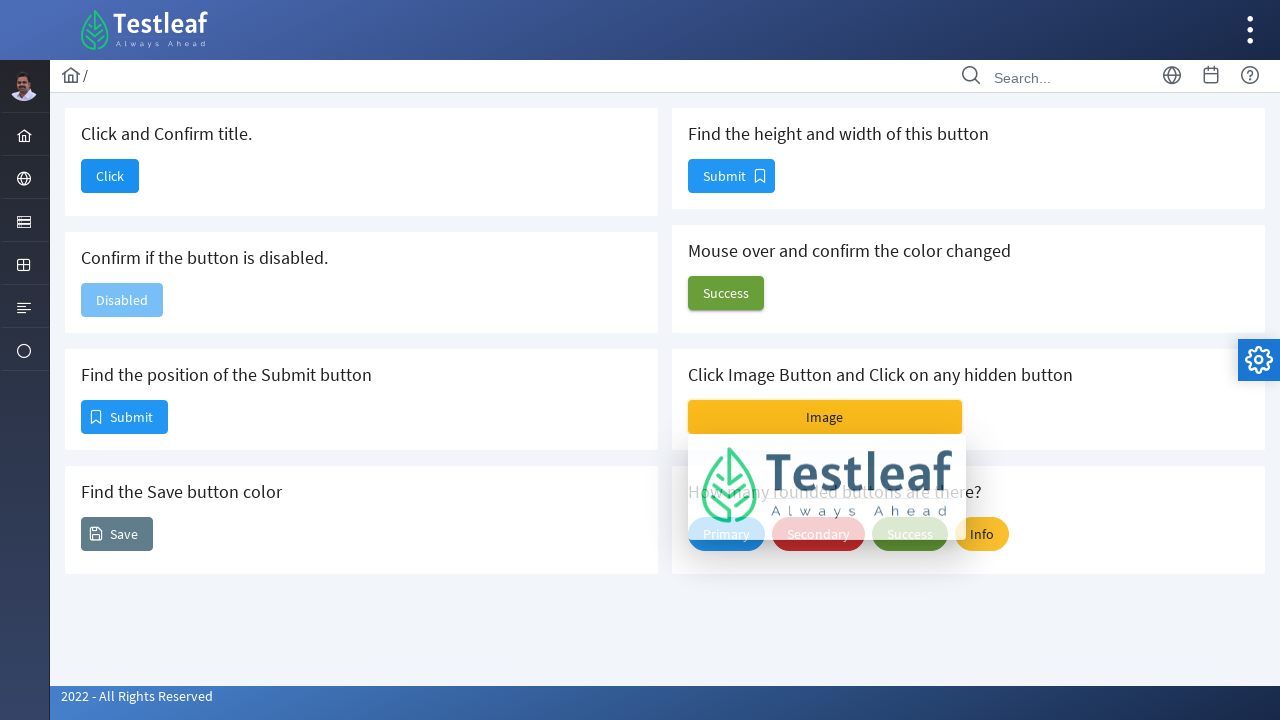

Waited for the image panel to become visible
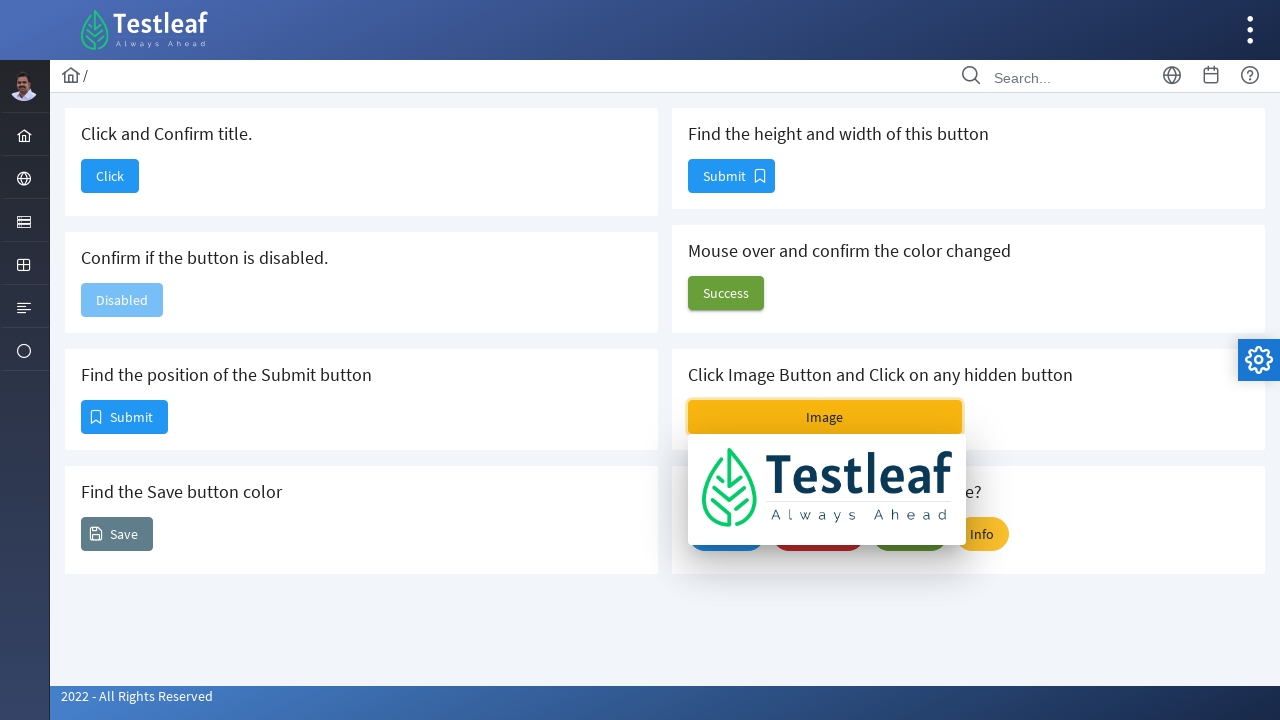

Counted rounded buttons: 4 found
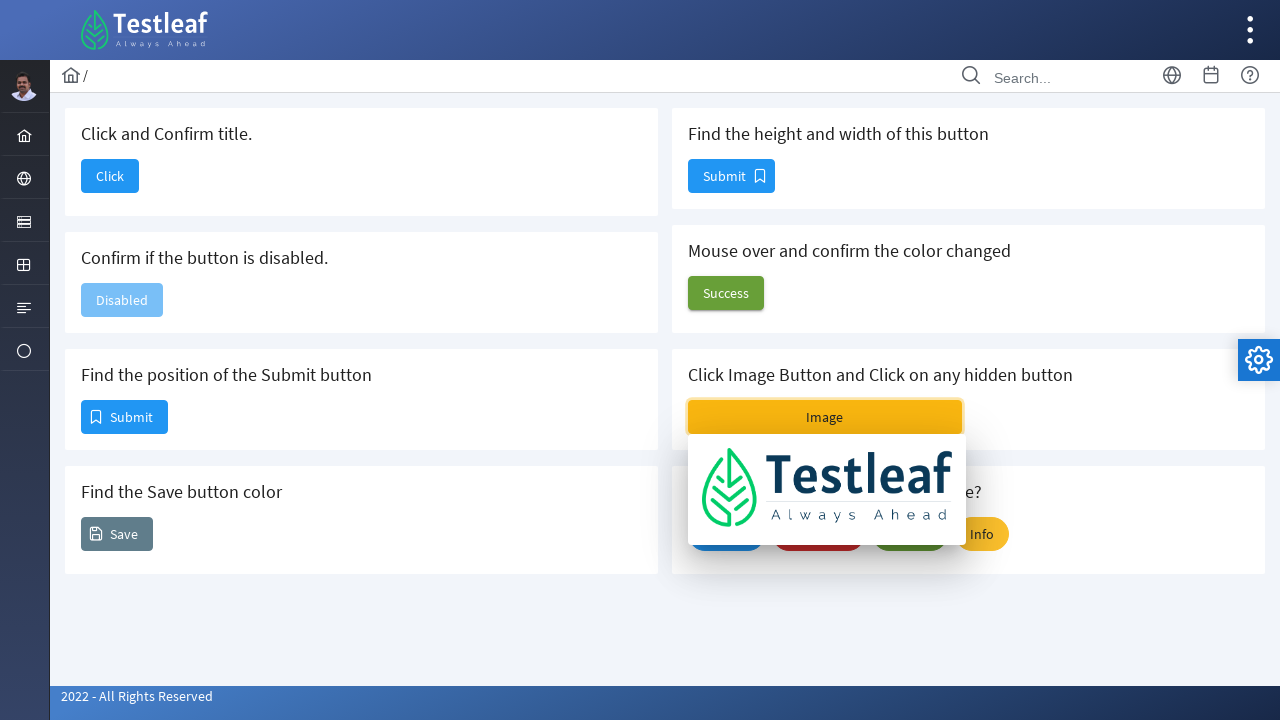

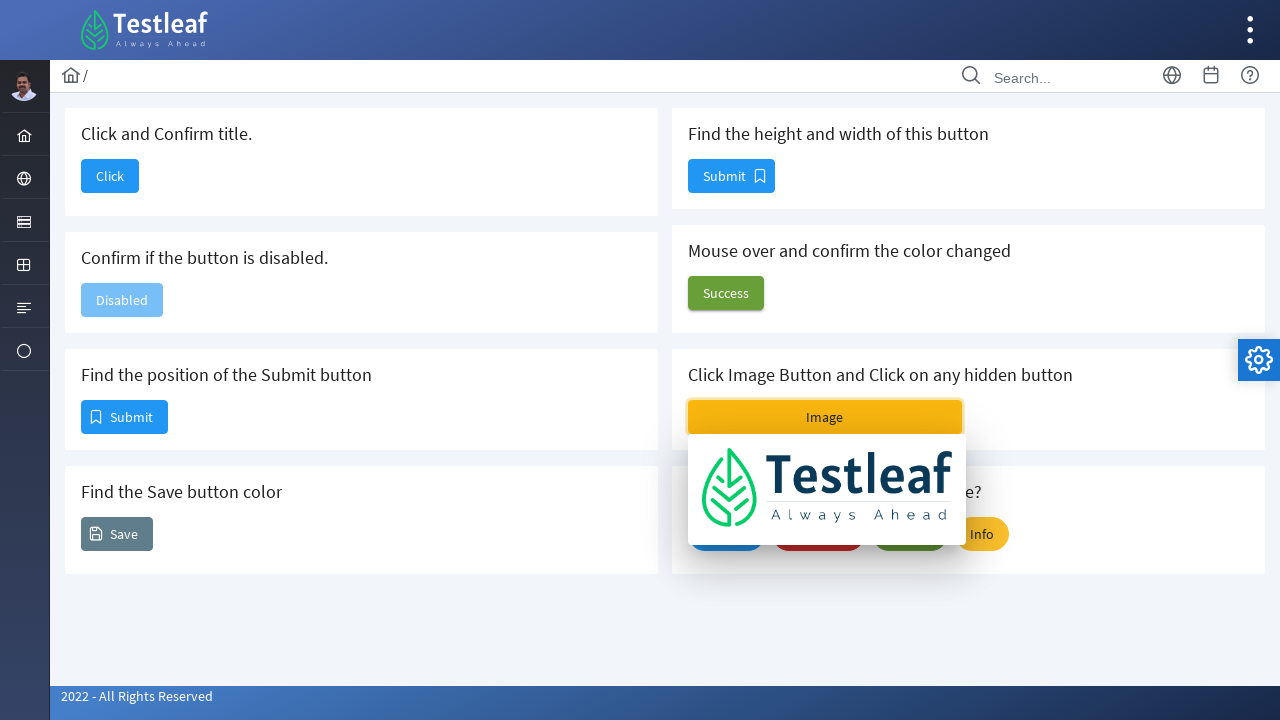